Opens a simple modal by clicking the open button and verifies modal content is displayed

Starting URL: https://applitools.github.io/demo/TestPages/ModalsPage/index.html

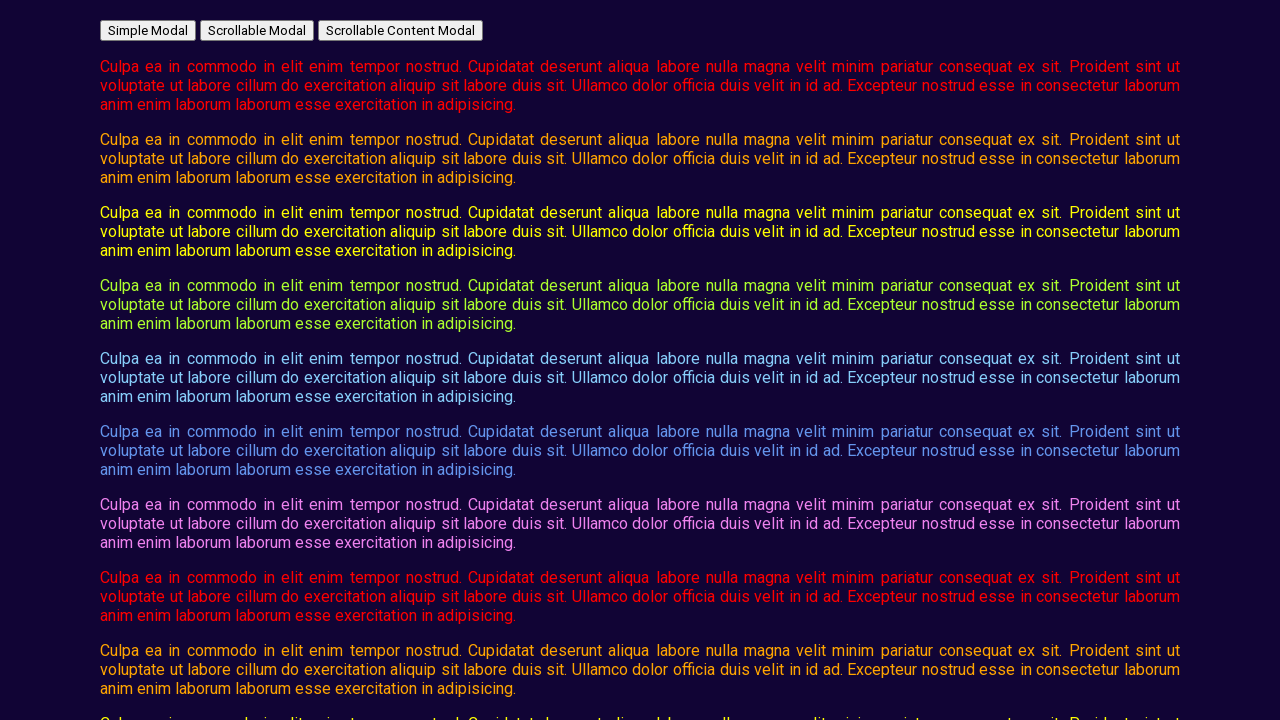

Clicked button to open simple modal at (148, 30) on #open_simple_modal
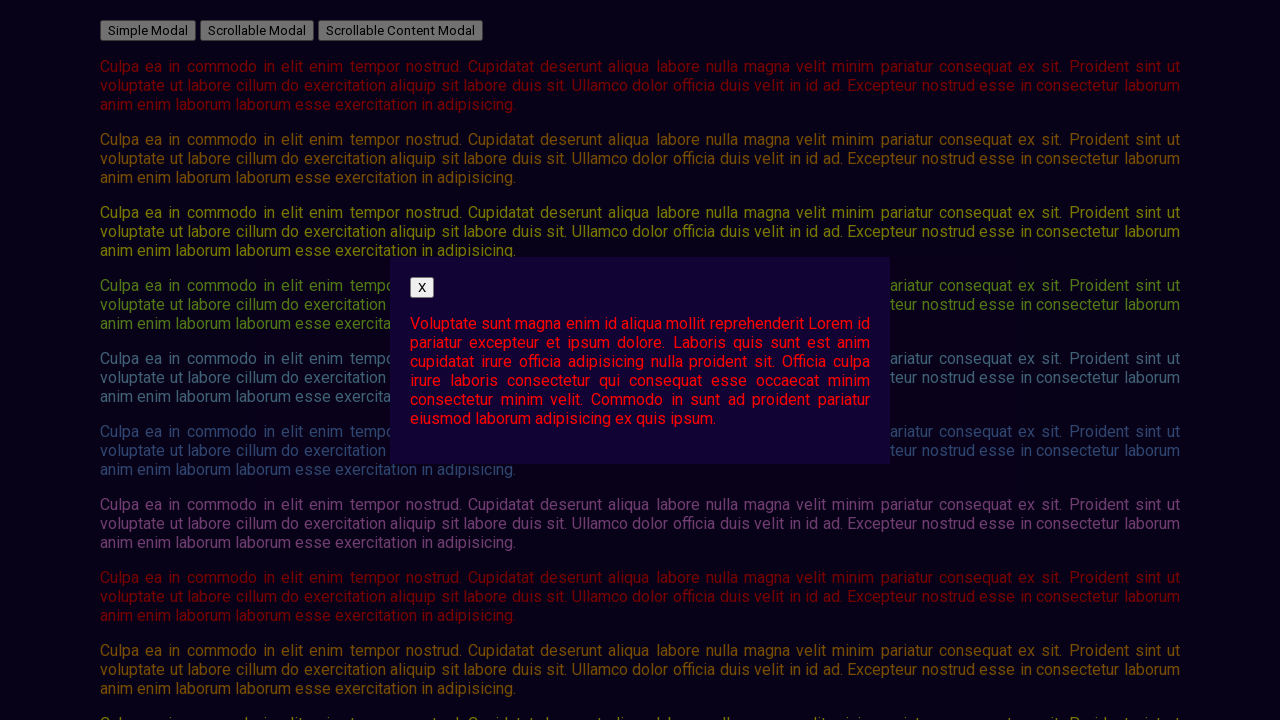

Modal content loaded and is visible
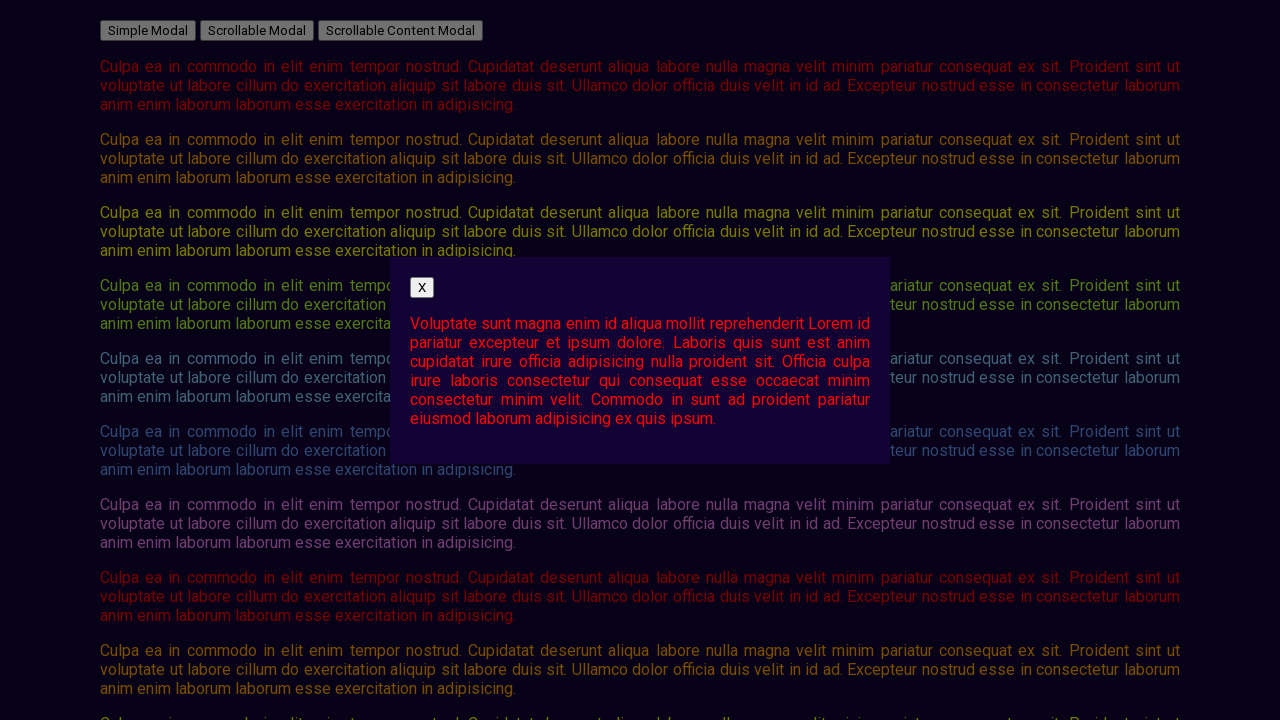

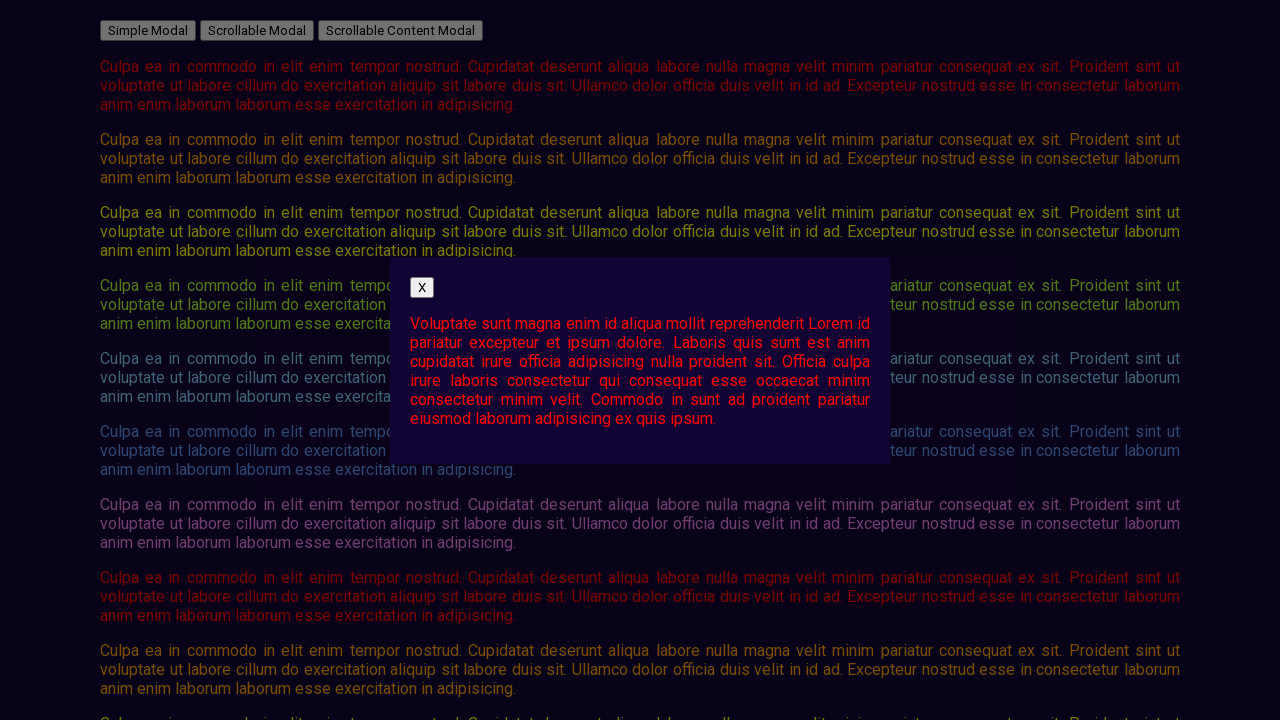